Tests handling multiple iframes by switching between frames and filling form fields (email and username) in each frame

Starting URL: https://demoapps.qspiders.com/ui/frames/multiple?sublist=2

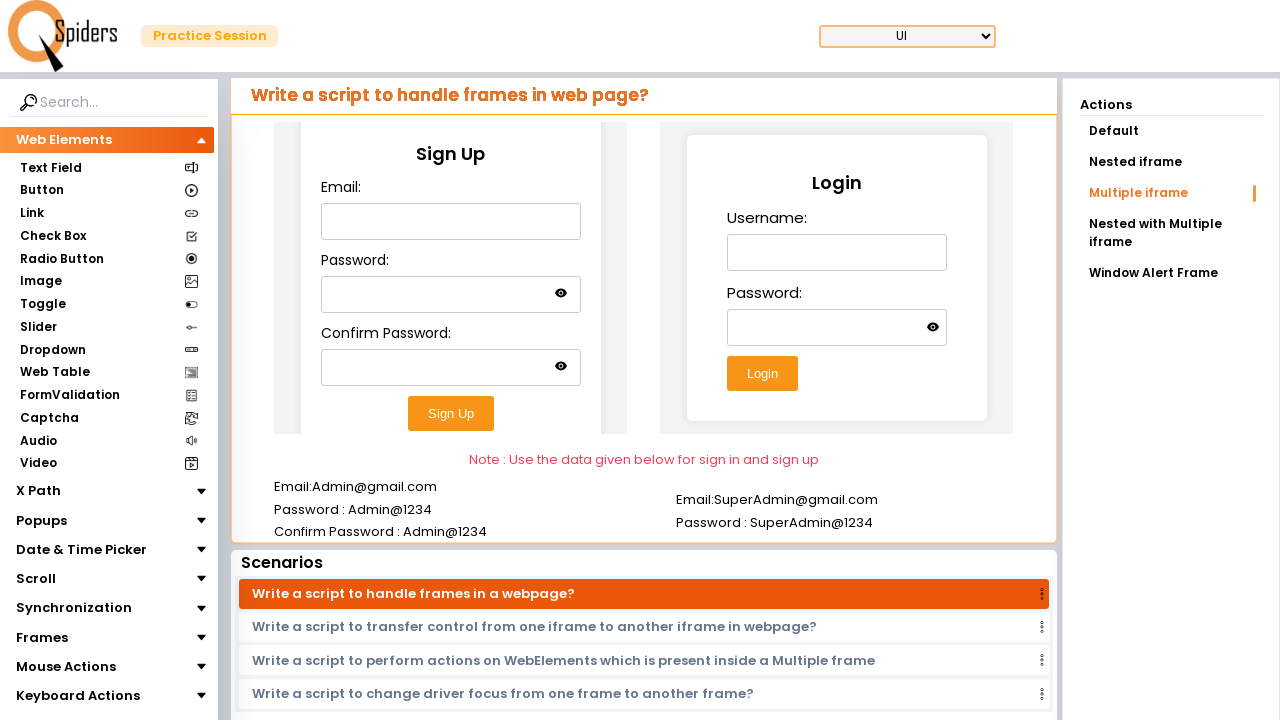

Located first iframe element
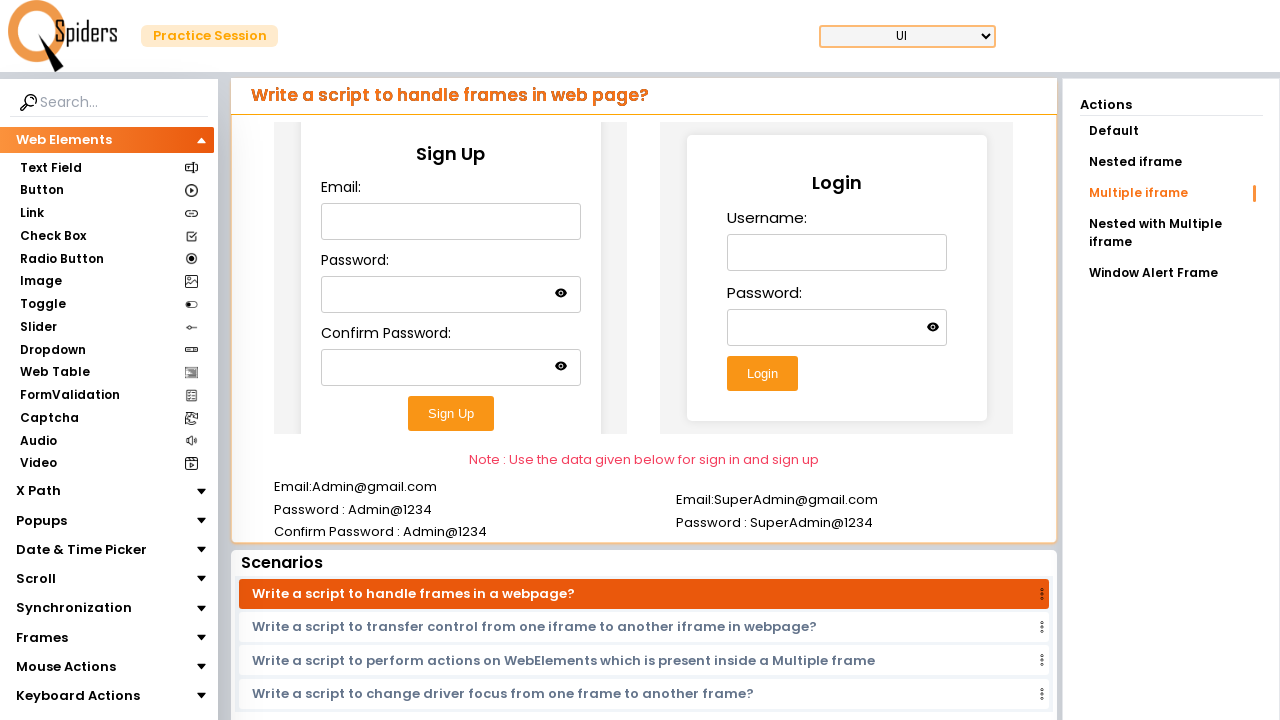

Filled email field in first iframe with 'johndoe@example.com' on (//iframe[@class='w-full h-96'])[1] >> internal:control=enter-frame >> input#ema
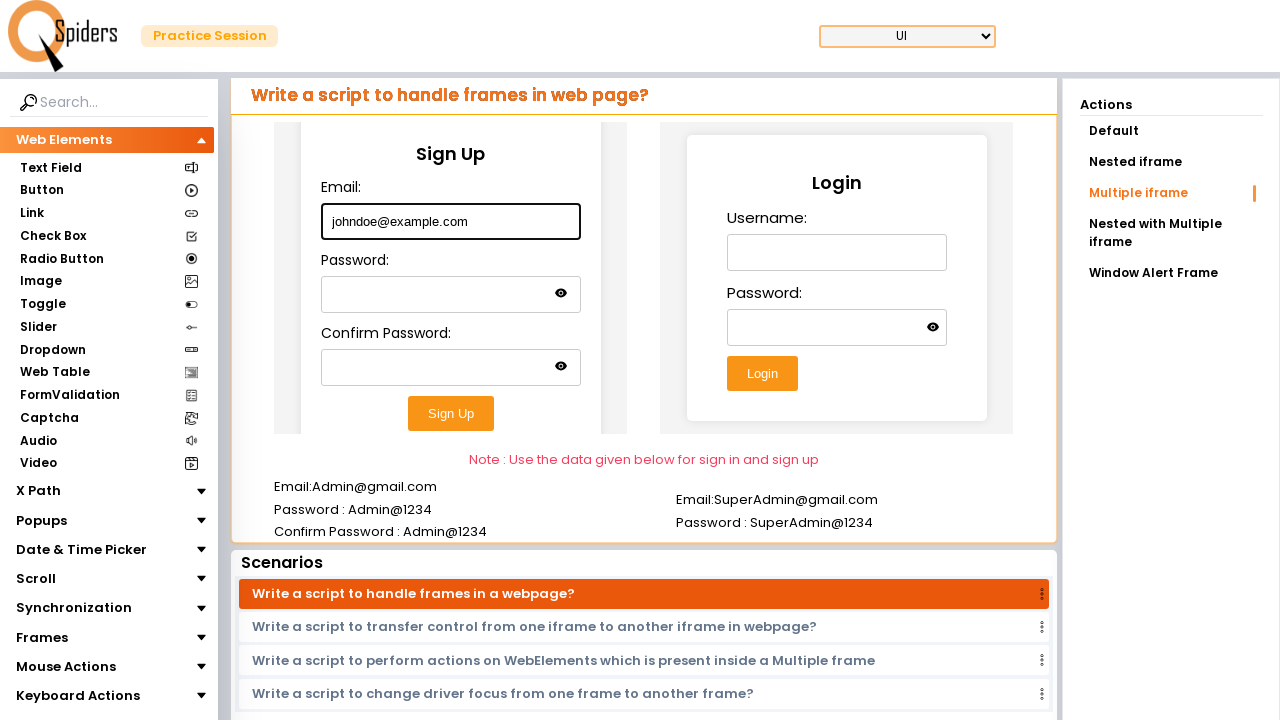

Located second iframe element
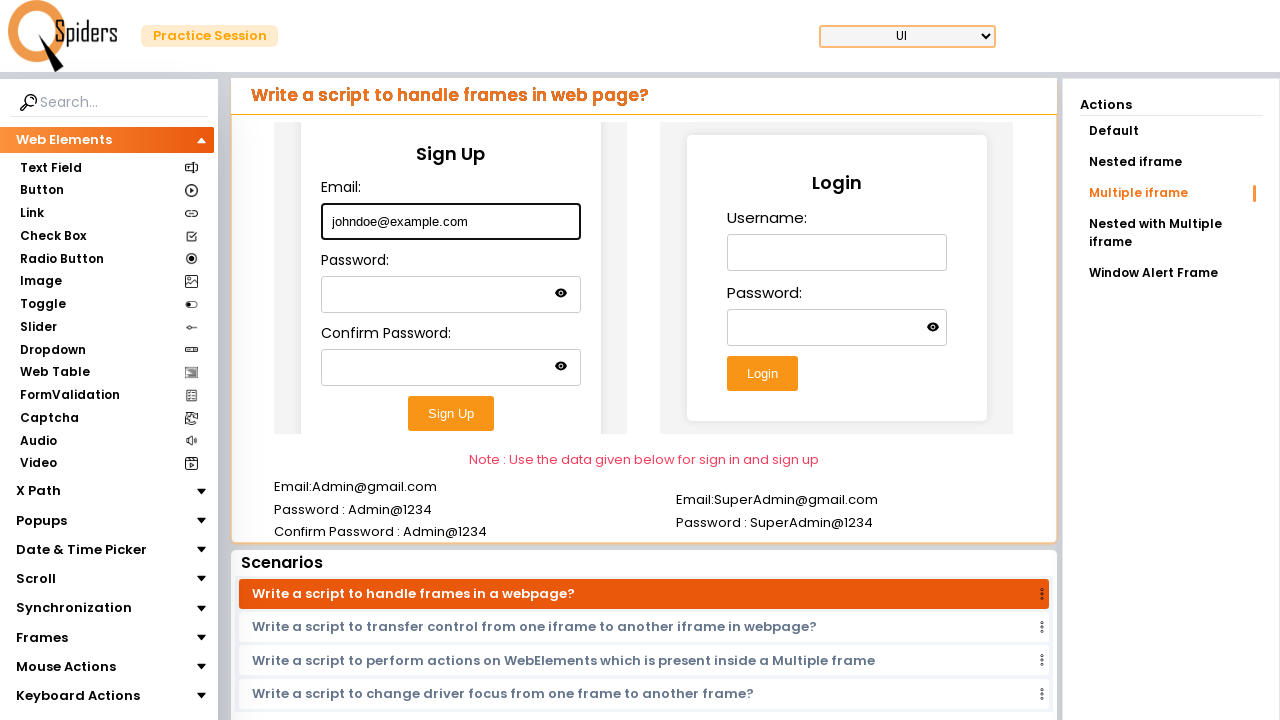

Filled username field in second iframe with 'raina' on (//iframe[@class='w-full h-96'])[2] >> internal:control=enter-frame >> input#use
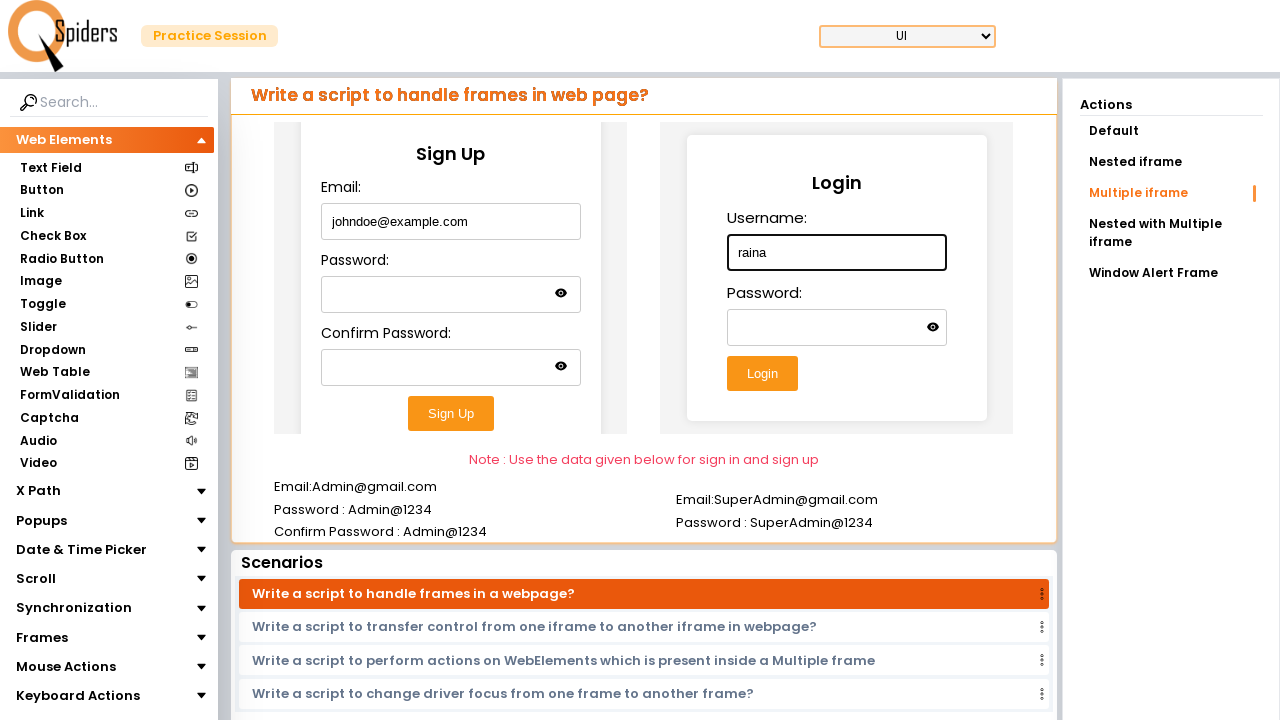

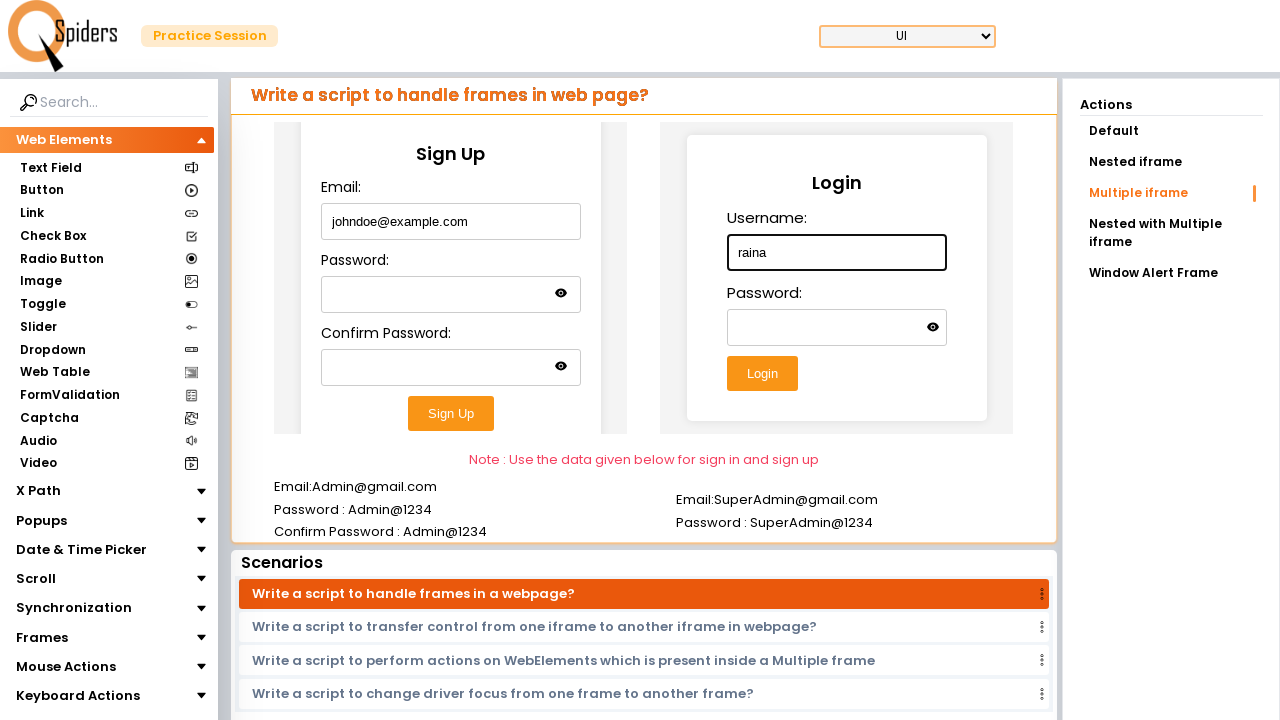